Tests footer navigation to Press page and verifies IN THE NEWS section

Starting URL: https://fwstaging-core.futurewomen.com/

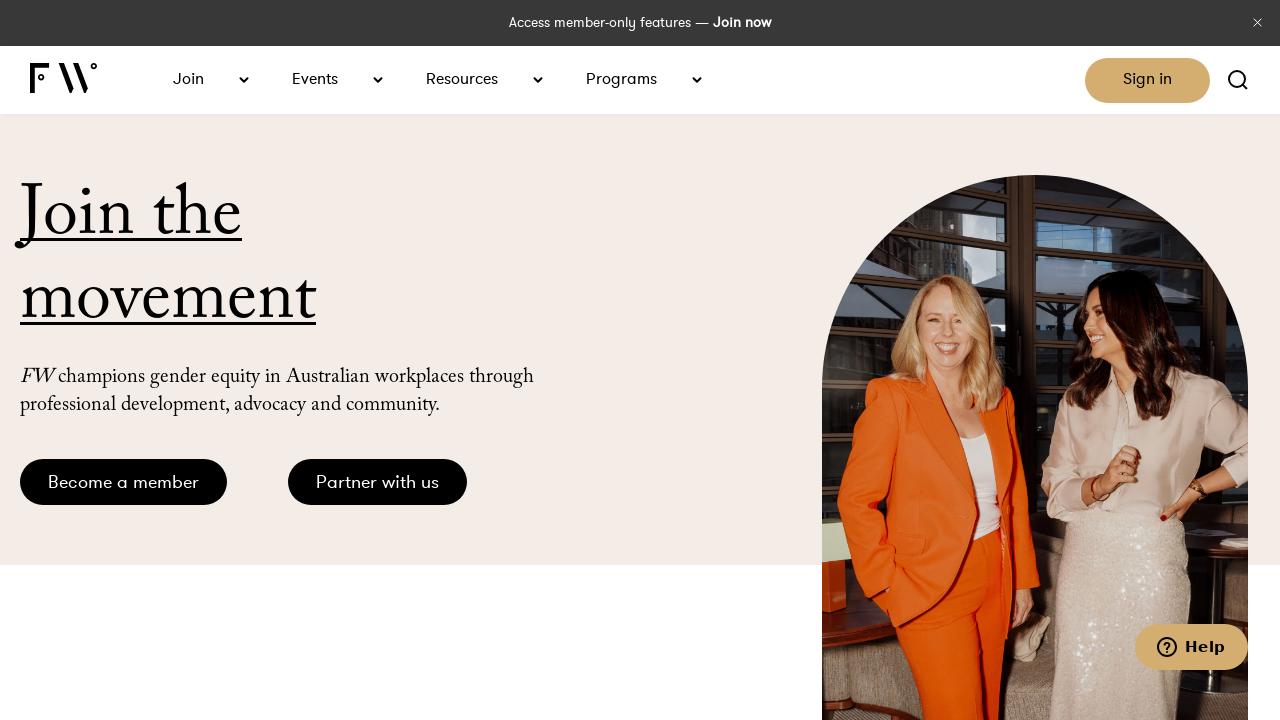

Clicked Press link in footer navigation at (436, 592) on internal:role=link[name="Press"i]
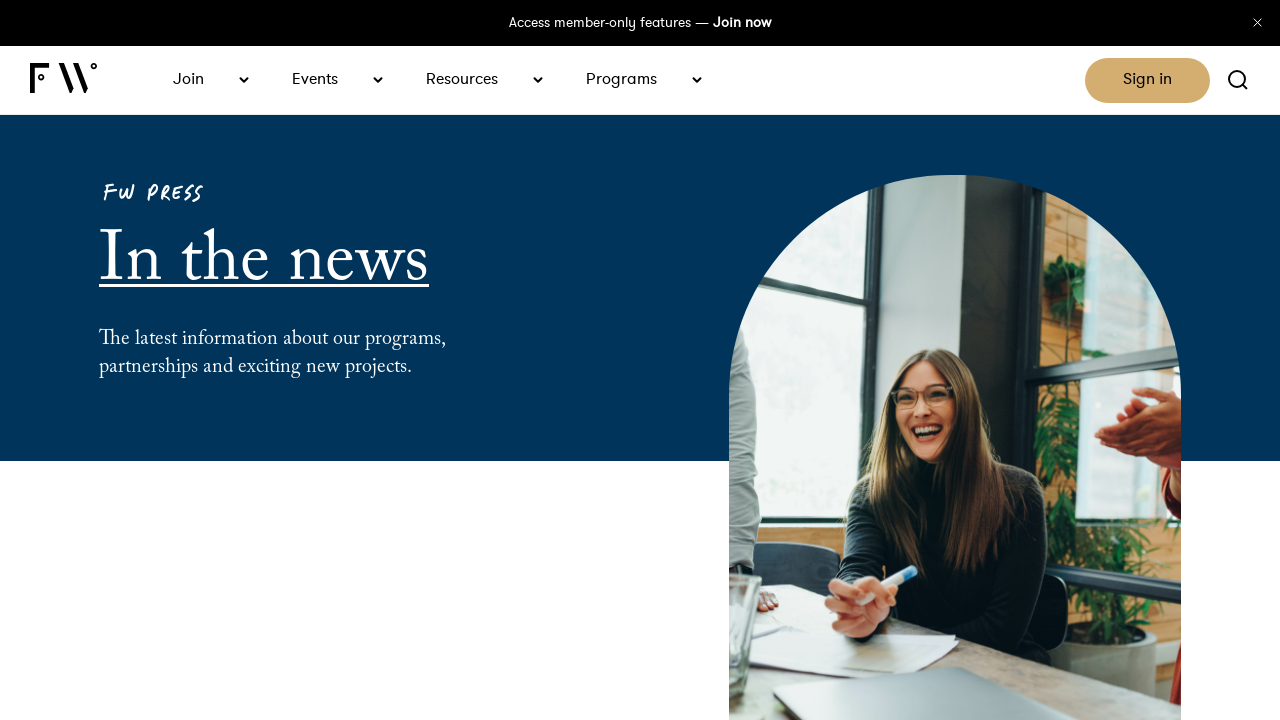

Clicked IN THE NEWS section on Press page at (264, 263) on span >> internal:has-text="IN THE NEWS"i
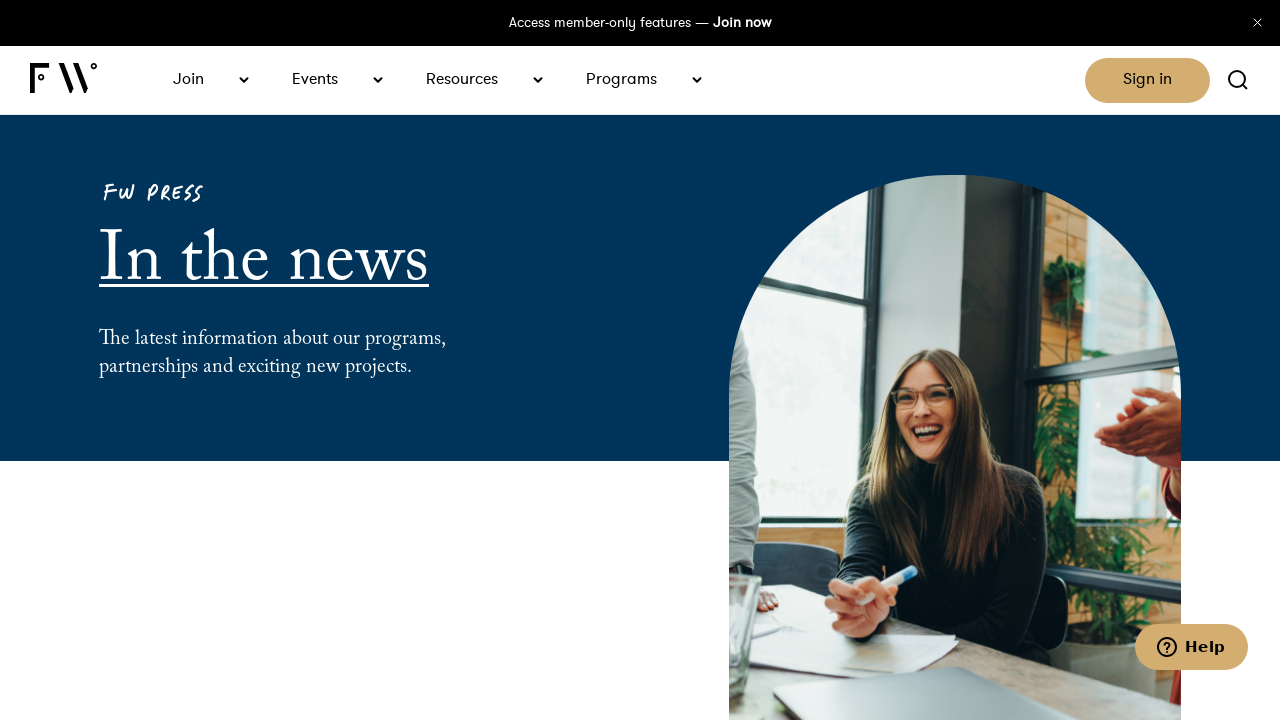

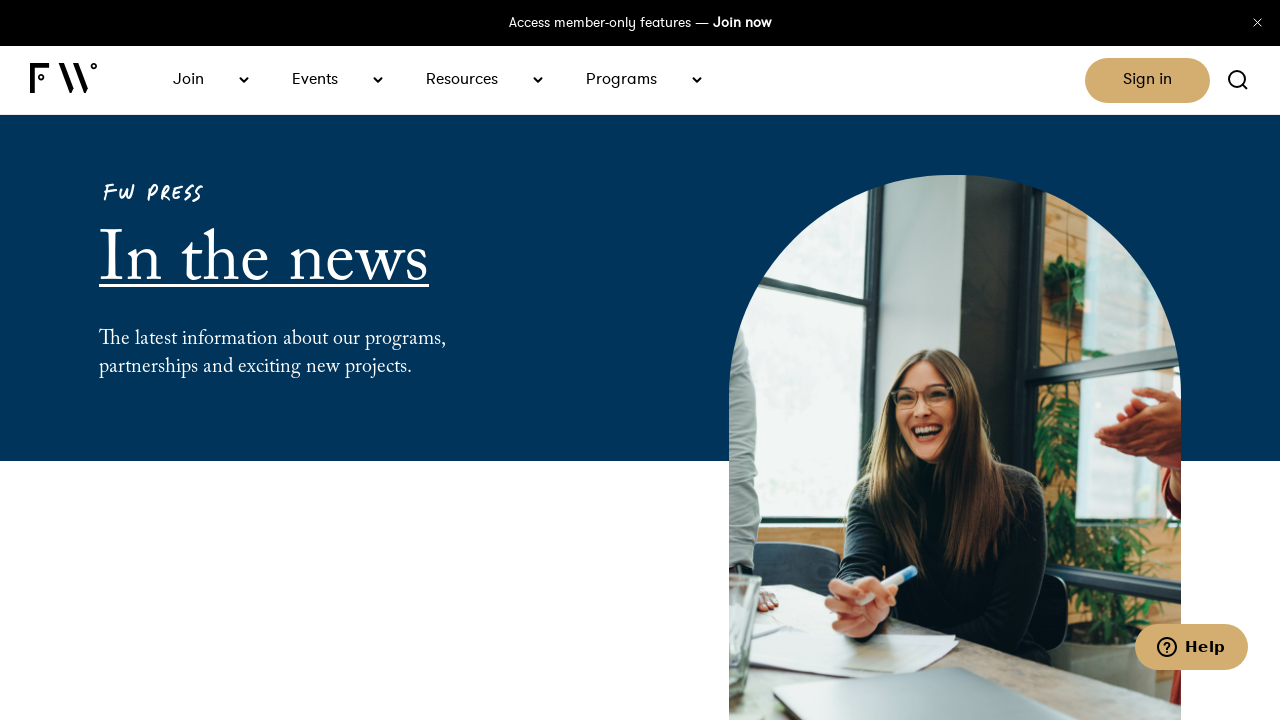